Tests mouse hover functionality by hovering over a "Mouse Hover" element to reveal a dropdown menu, then clicking the "Reload" link option

Starting URL: https://rahulshettyacademy.com/AutomationPractice/

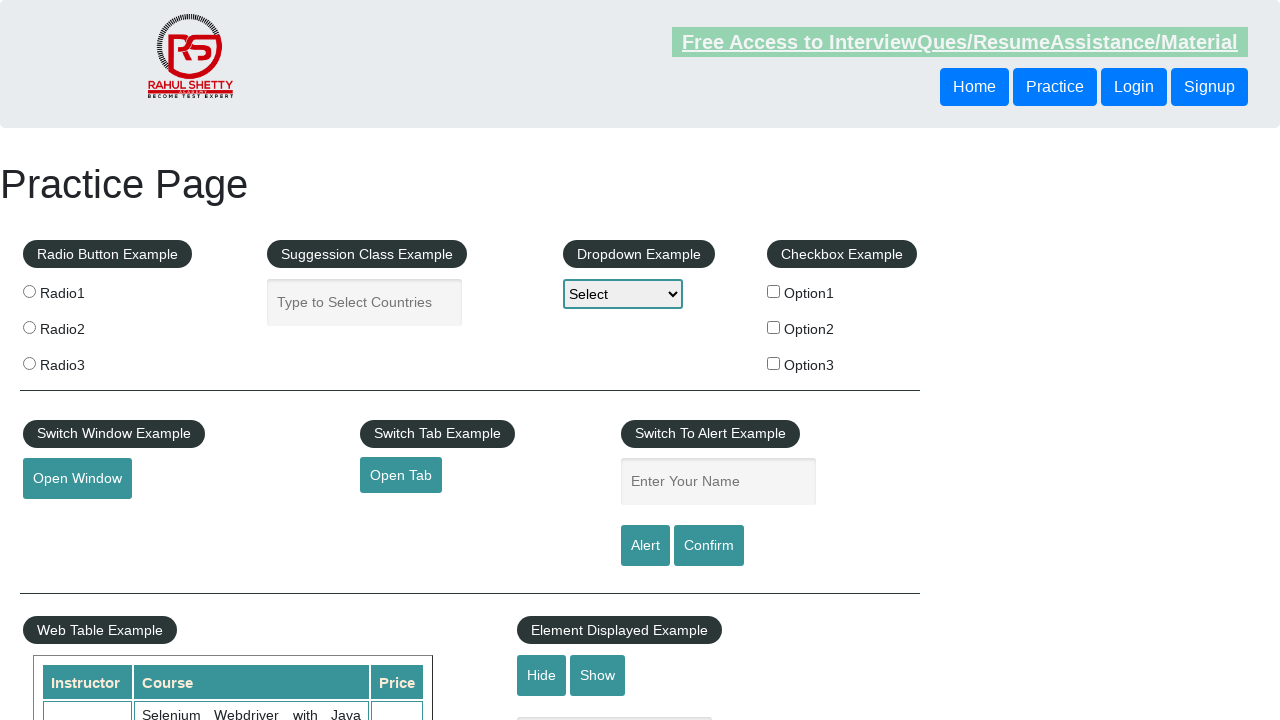

Hovered over 'Mouse Hover' element to reveal dropdown menu at (83, 361) on #mousehover
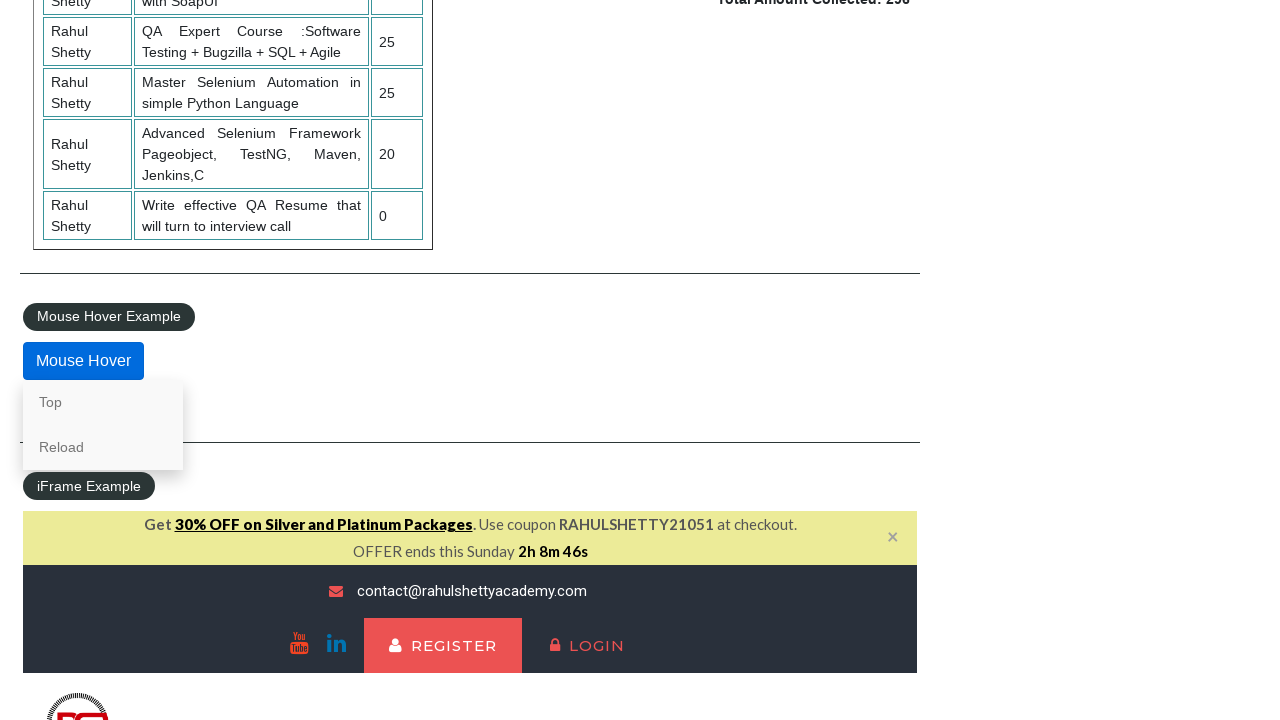

Clicked 'Reload' link from the hover dropdown menu at (103, 447) on a:text('Reload')
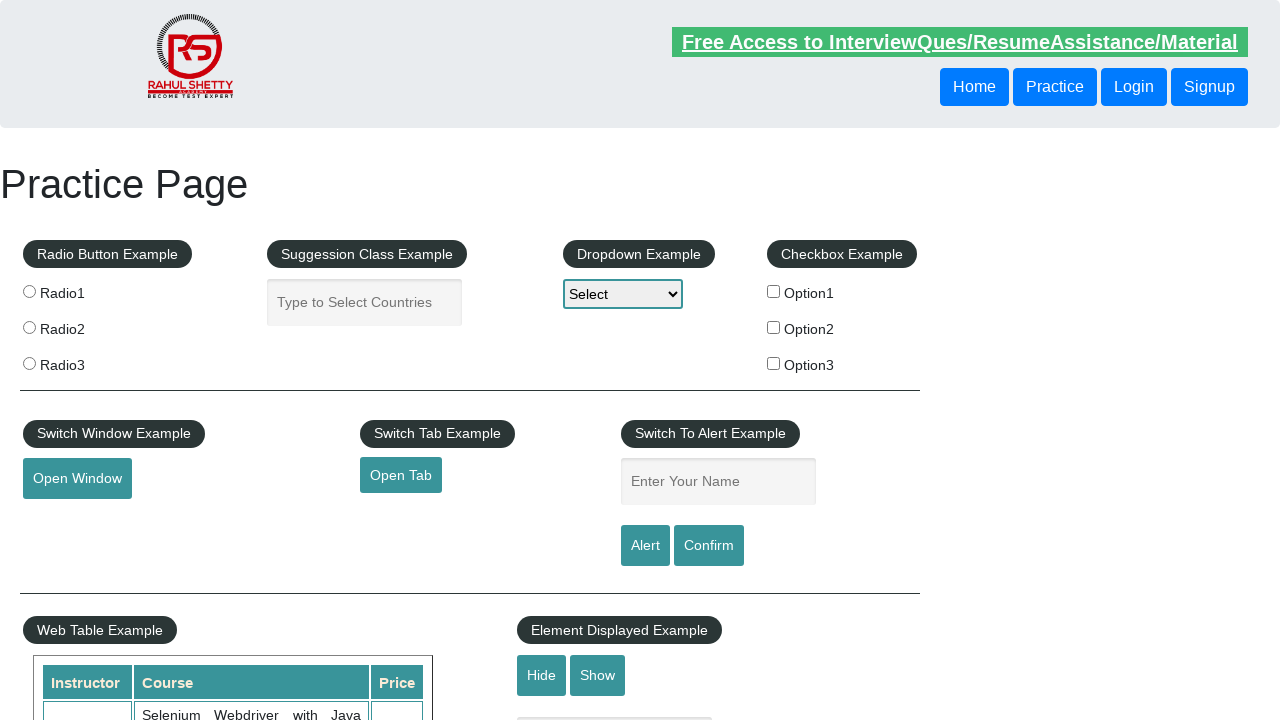

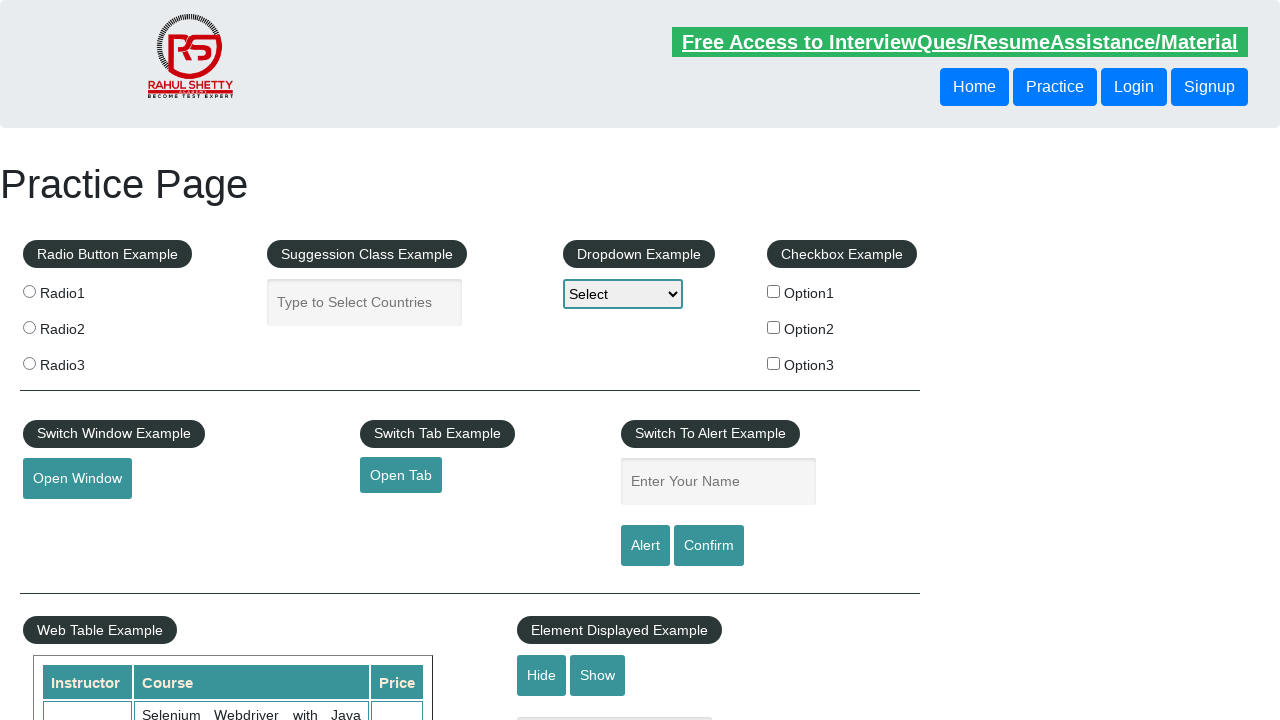